Tests form interactions on a Selenium practice site by filling login fields, triggering an error, then navigating to the forgot password flow and filling out the password reset form.

Starting URL: https://rahulshettyacademy.com/locatorspractice/

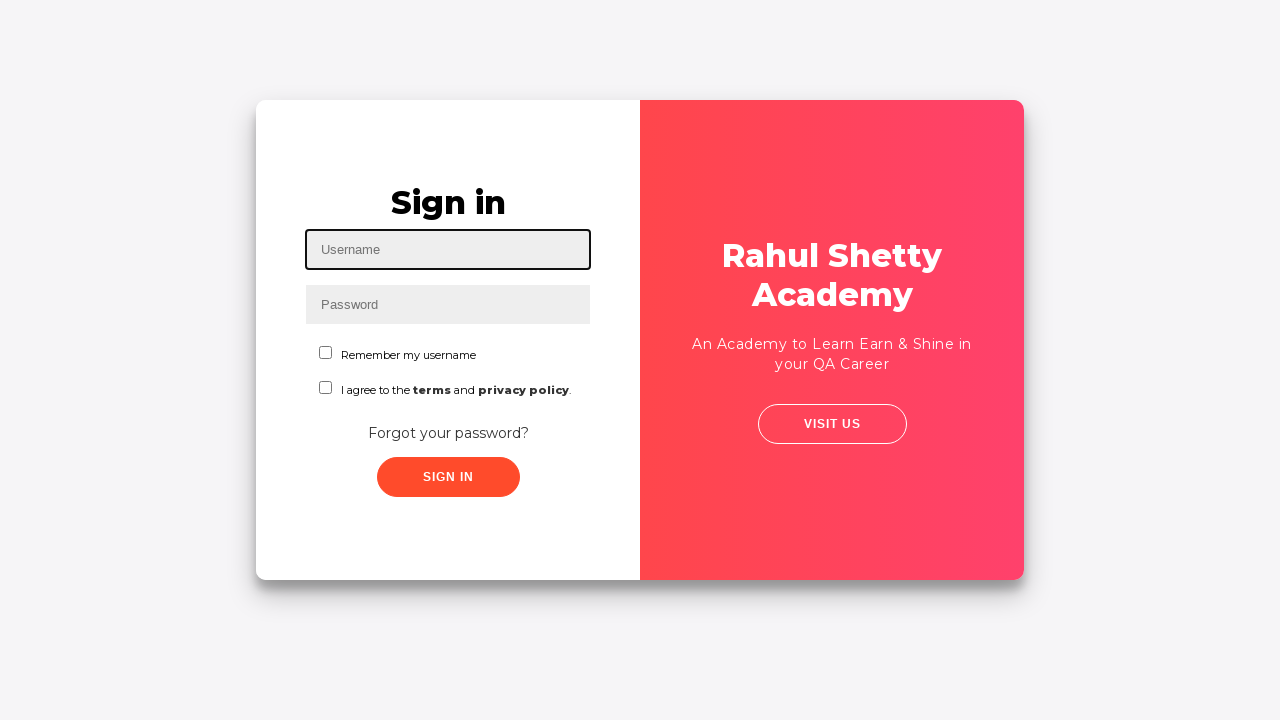

Filled username field with 'TestUser87' on #inputUsername
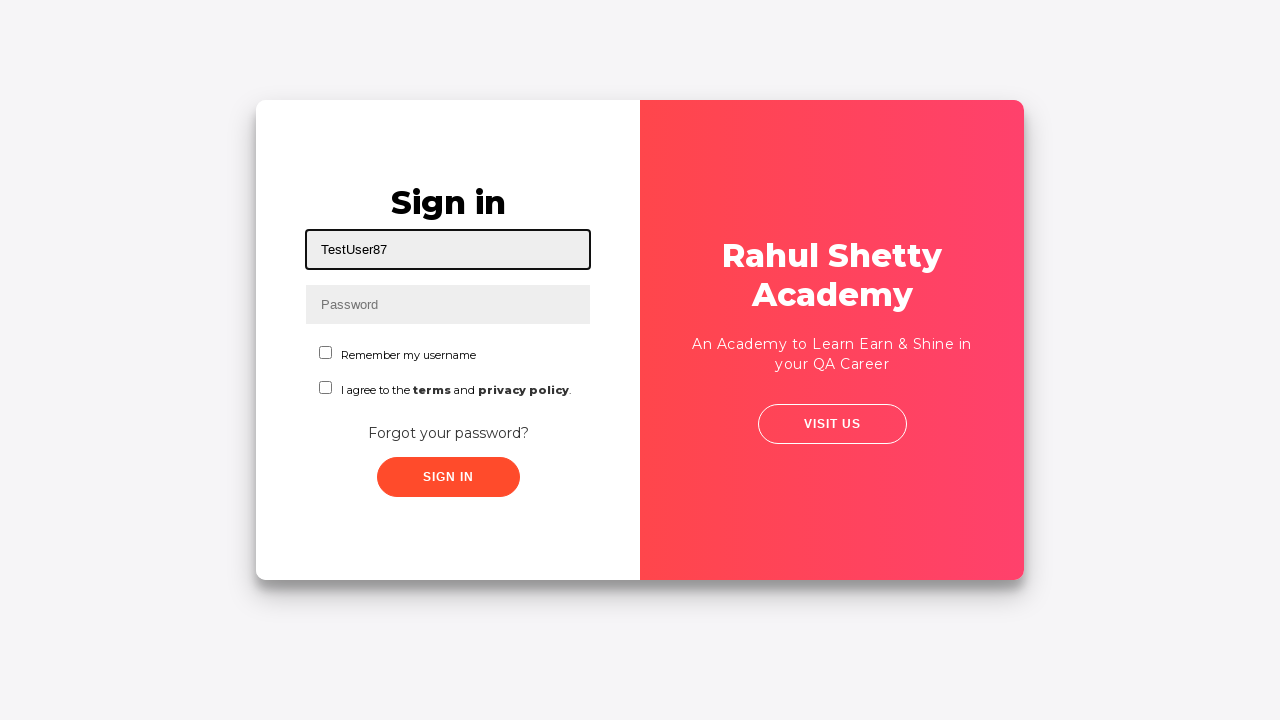

Filled password field with 'TestPass123' on input[name='inputPassword']
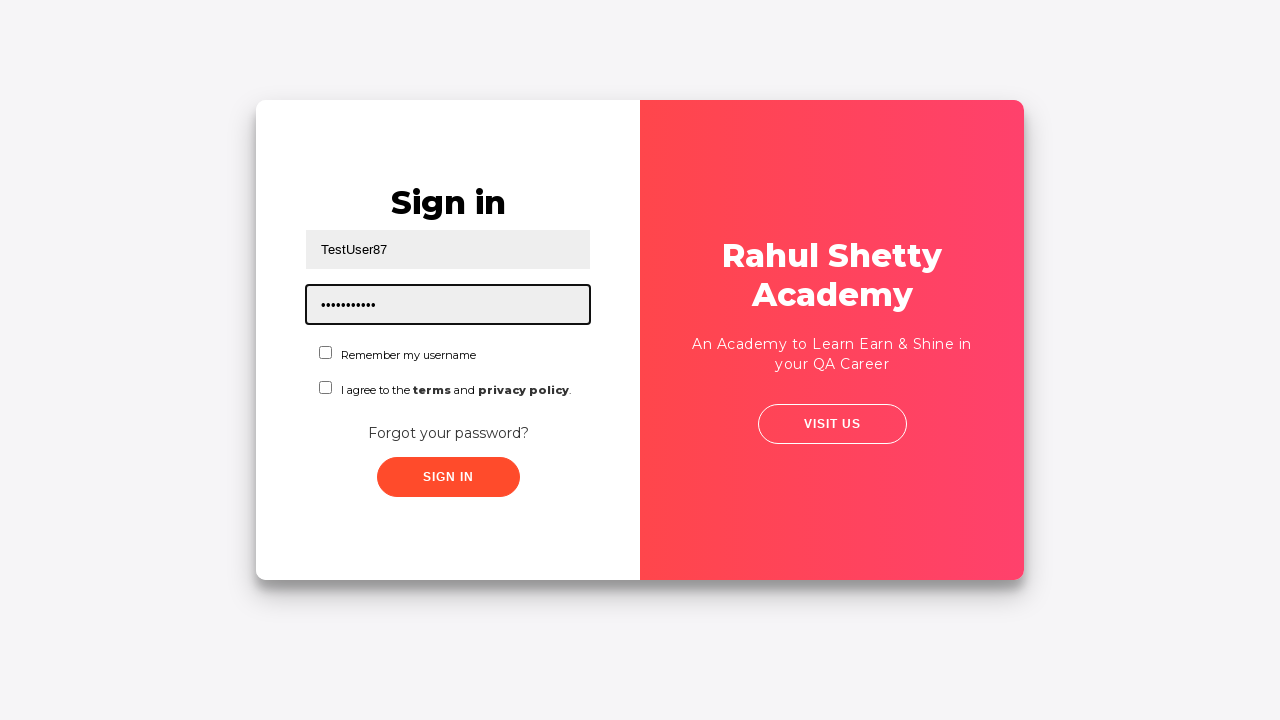

Clicked sign in button at (448, 477) on .signInBtn
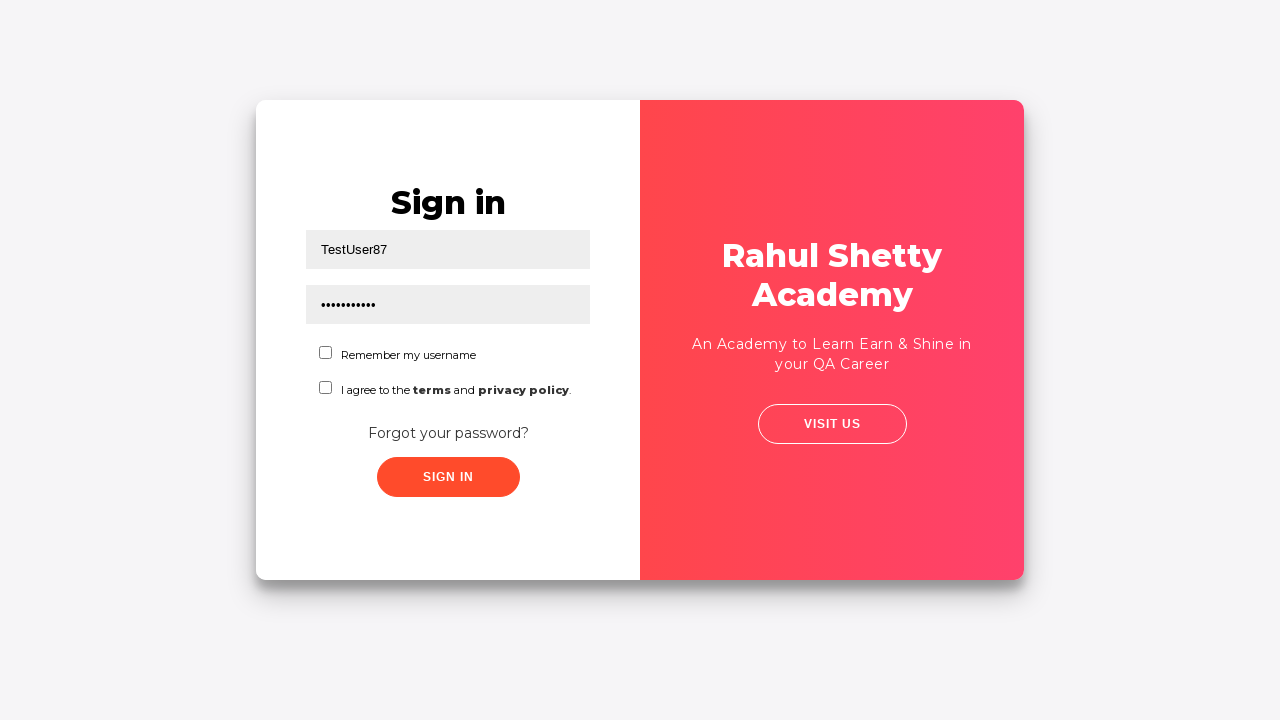

Error message appeared on login attempt
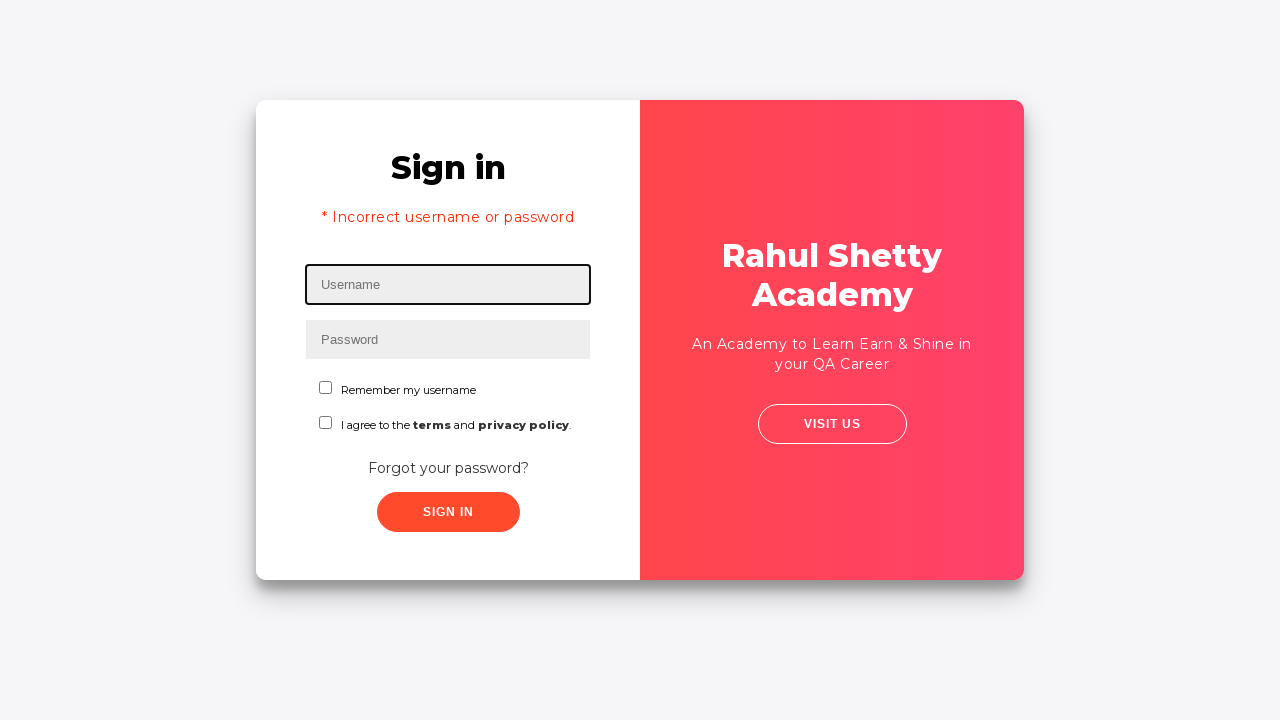

Clicked 'Forgot your password?' link to navigate to password reset flow at (448, 468) on text=Forgot your password?
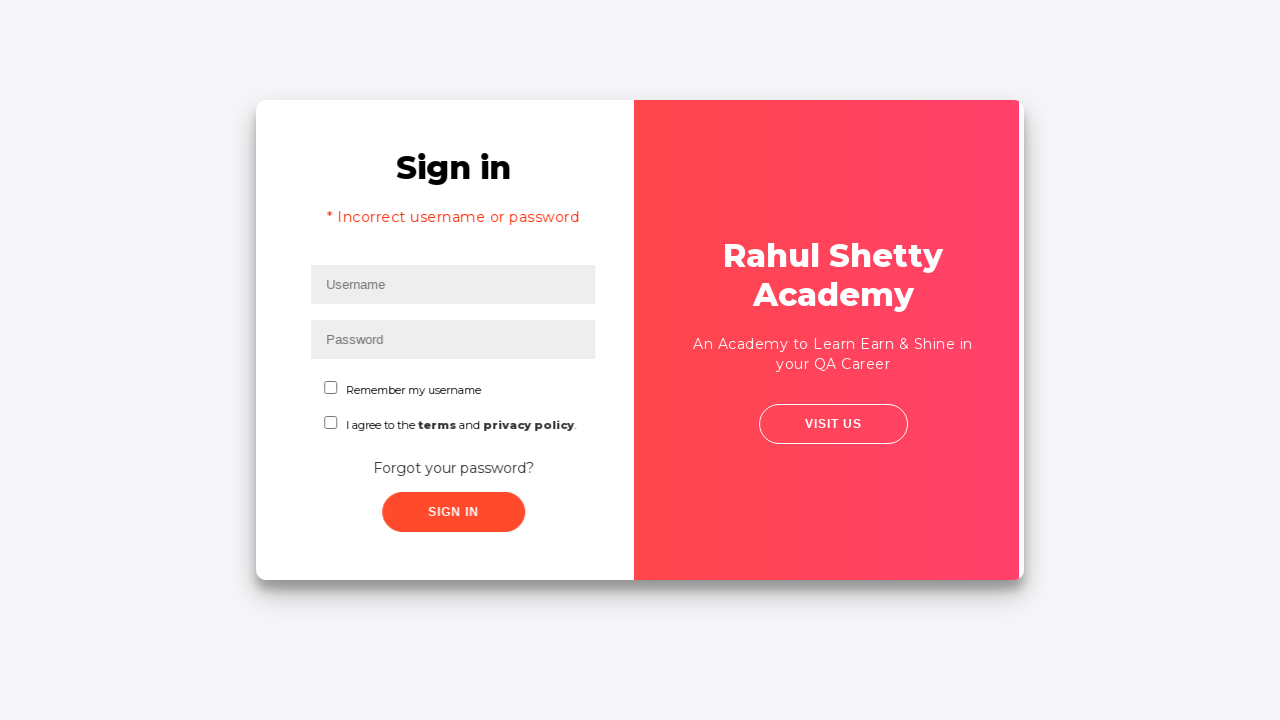

Filled name field with 'John Doe' in password reset form on input[placeholder='Name']
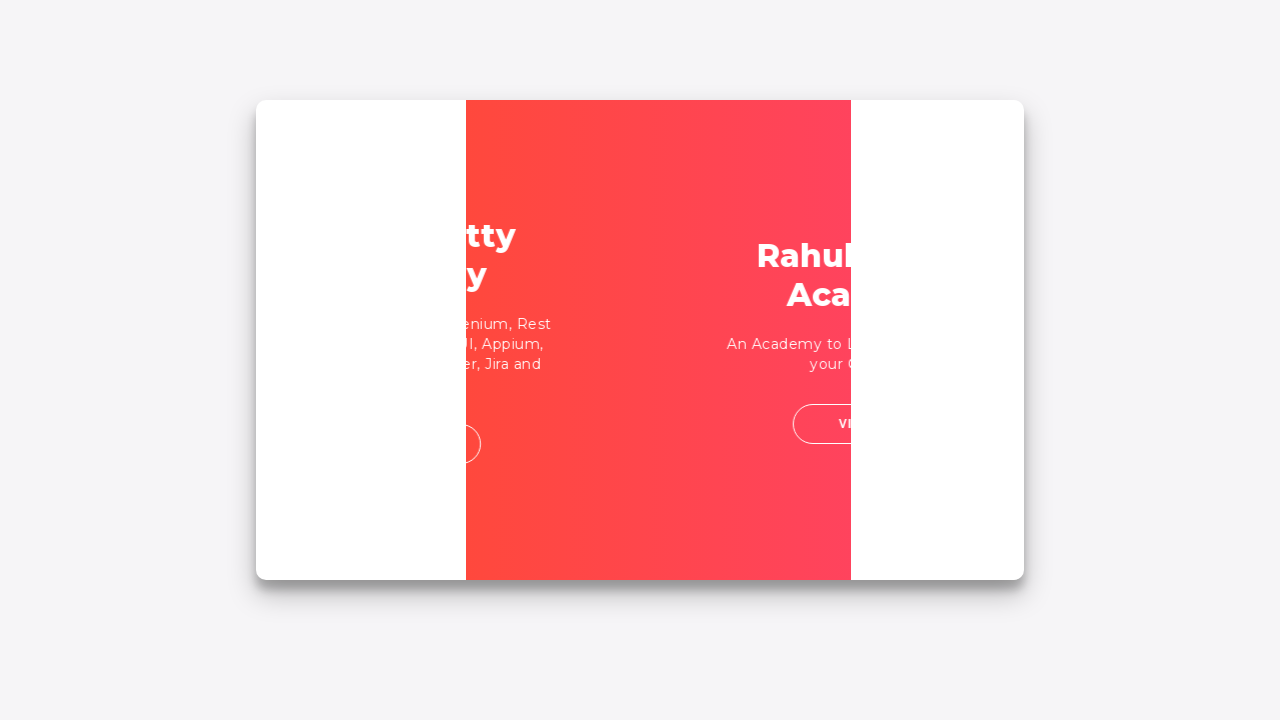

Filled email field with 'johndoe@example.com' on input[placeholder='Email']
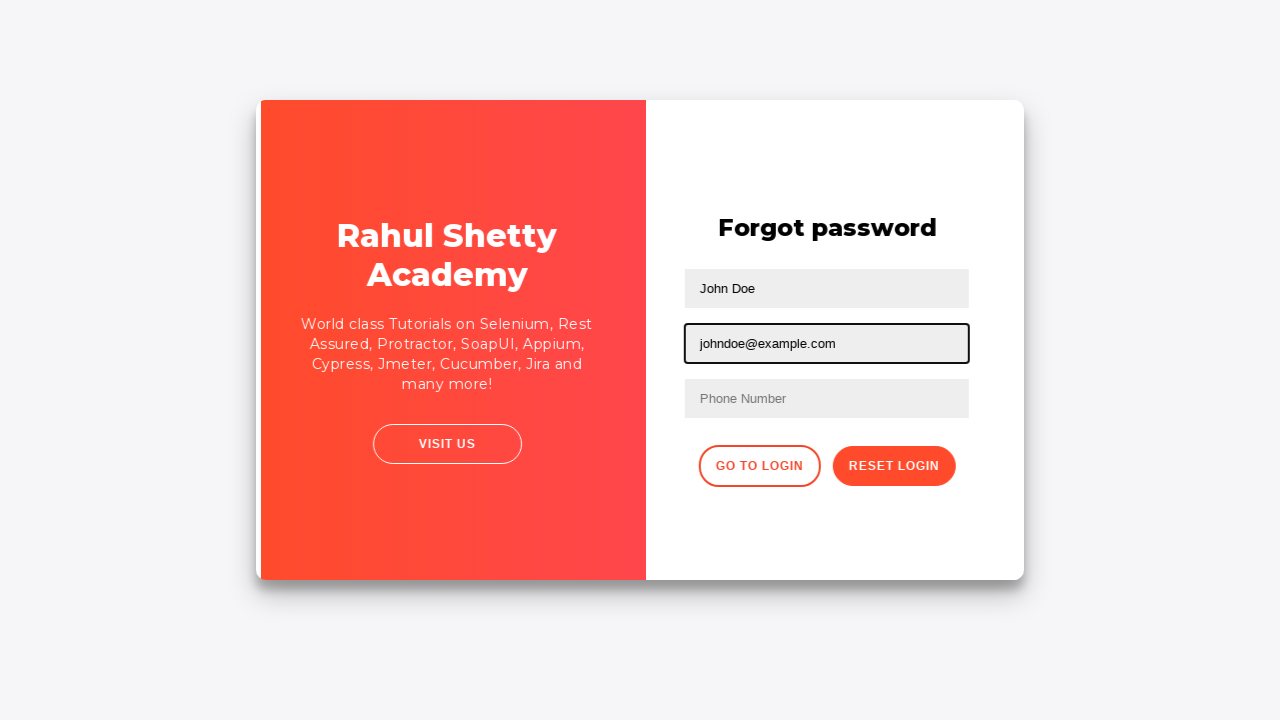

Cleared email field on input[placeholder='Email']
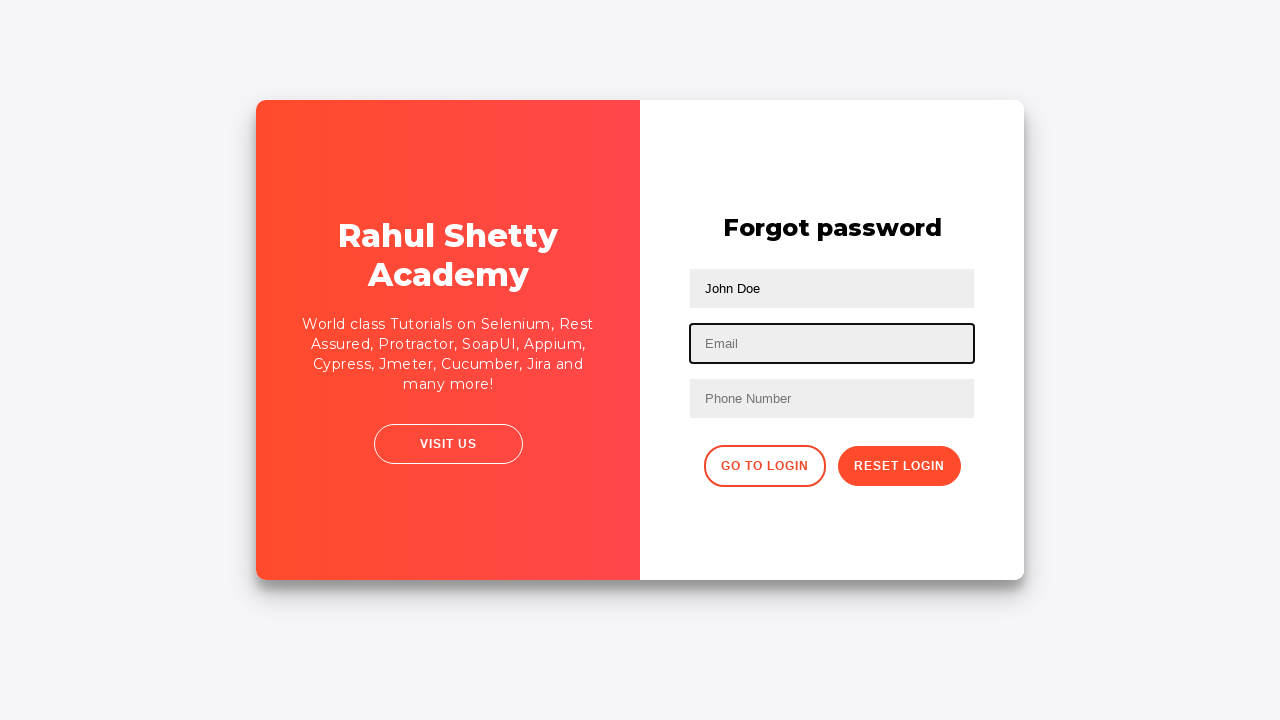

Re-entered email field with updated email 'johndoe_updated@example.com' on input[placeholder='Email']
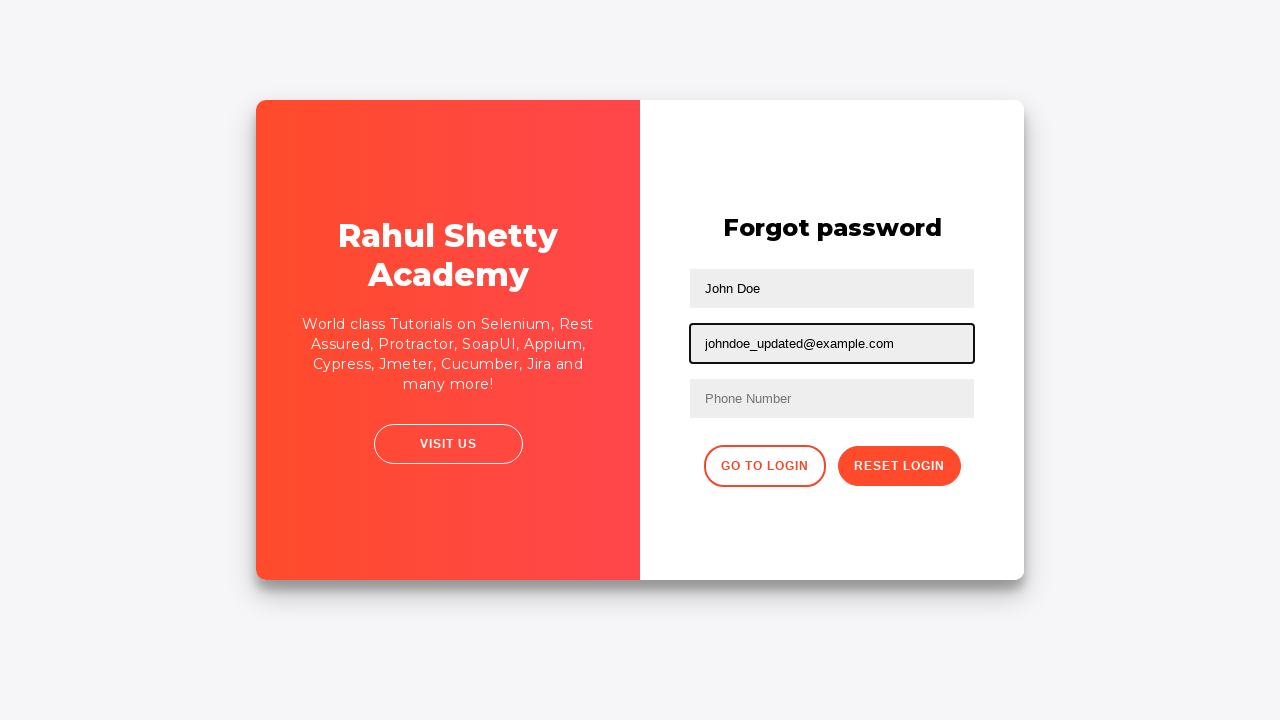

Filled phone number field with '5551234567' on input[placeholder='Phone Number']
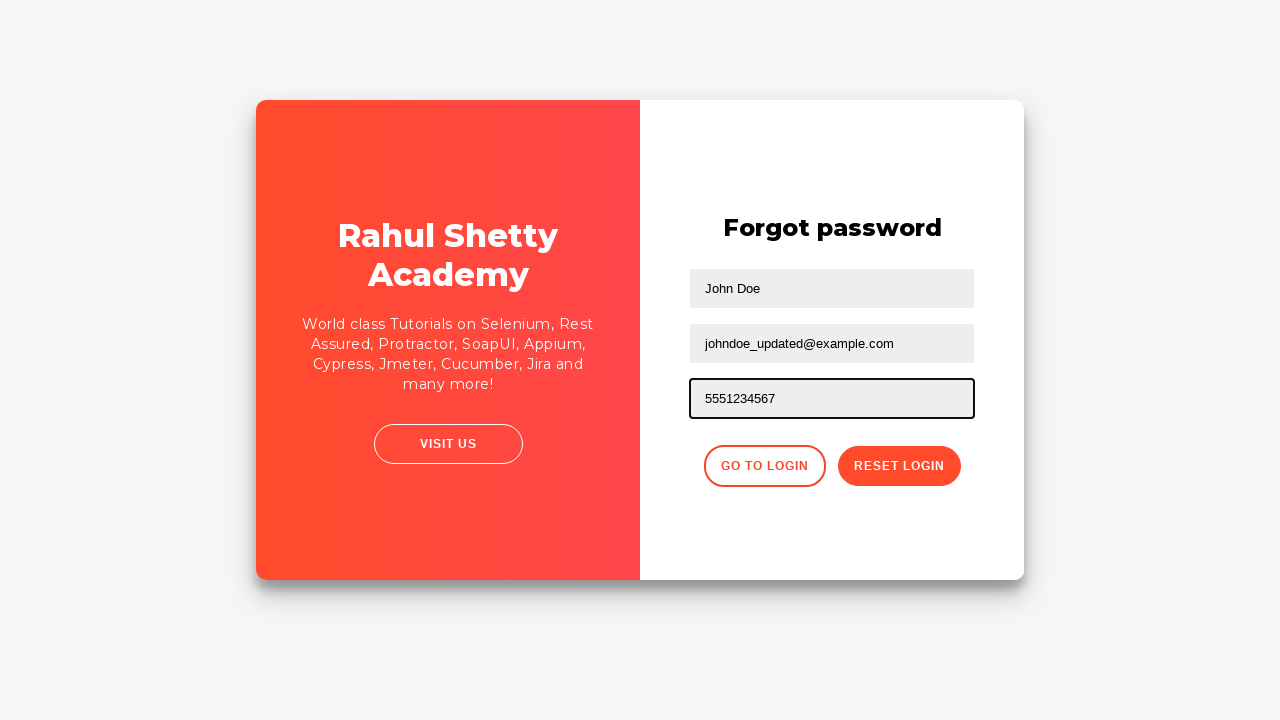

Clicked reset password button to submit password reset form at (899, 466) on .reset-pwd-btn
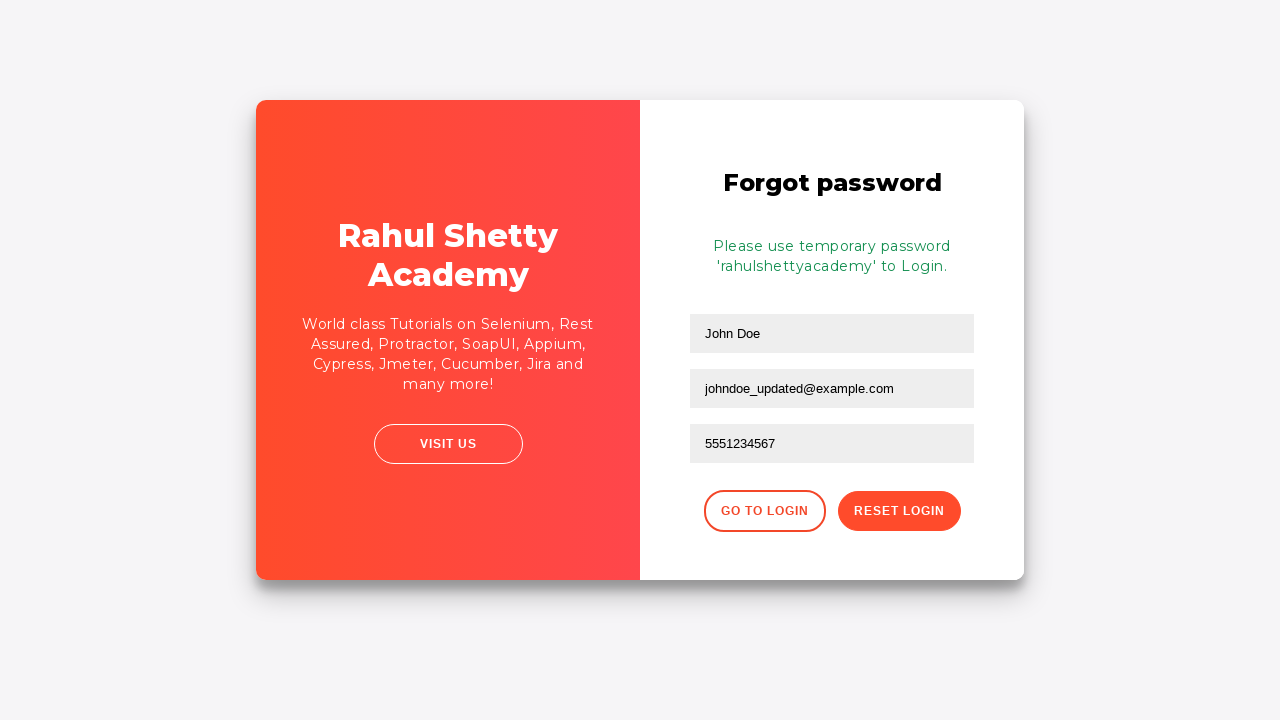

Confirmation message appeared after password reset submission
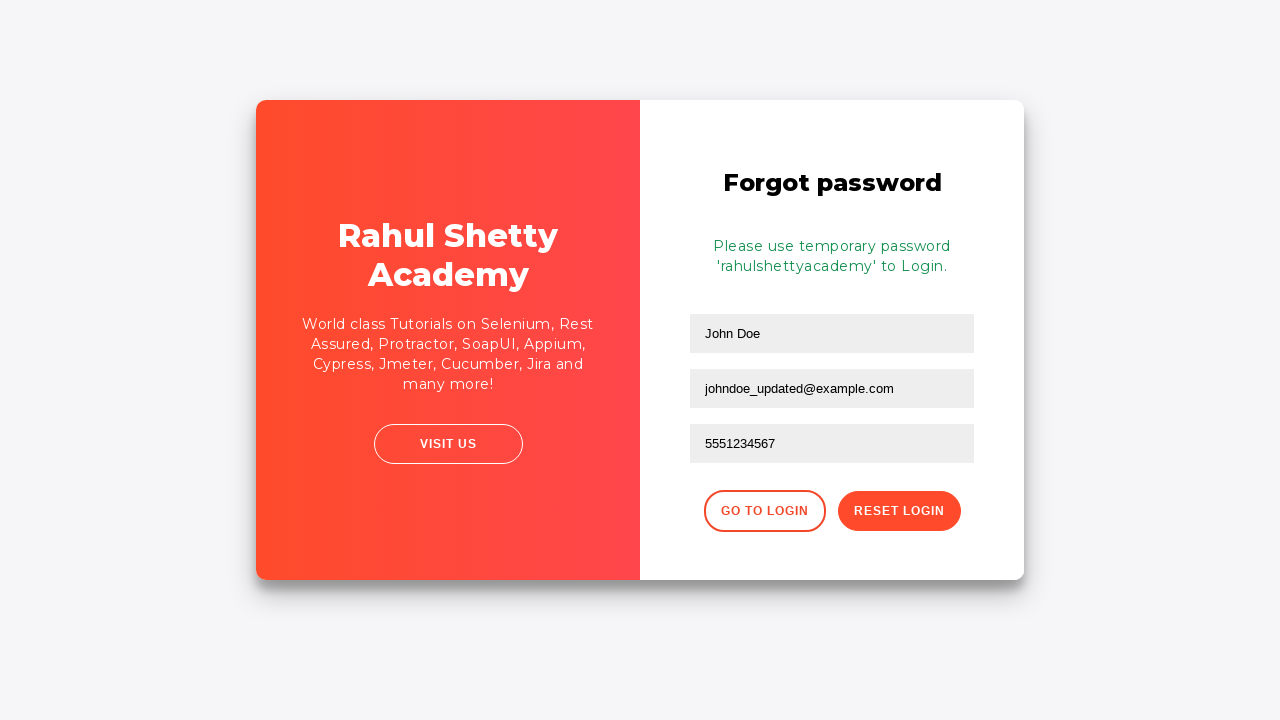

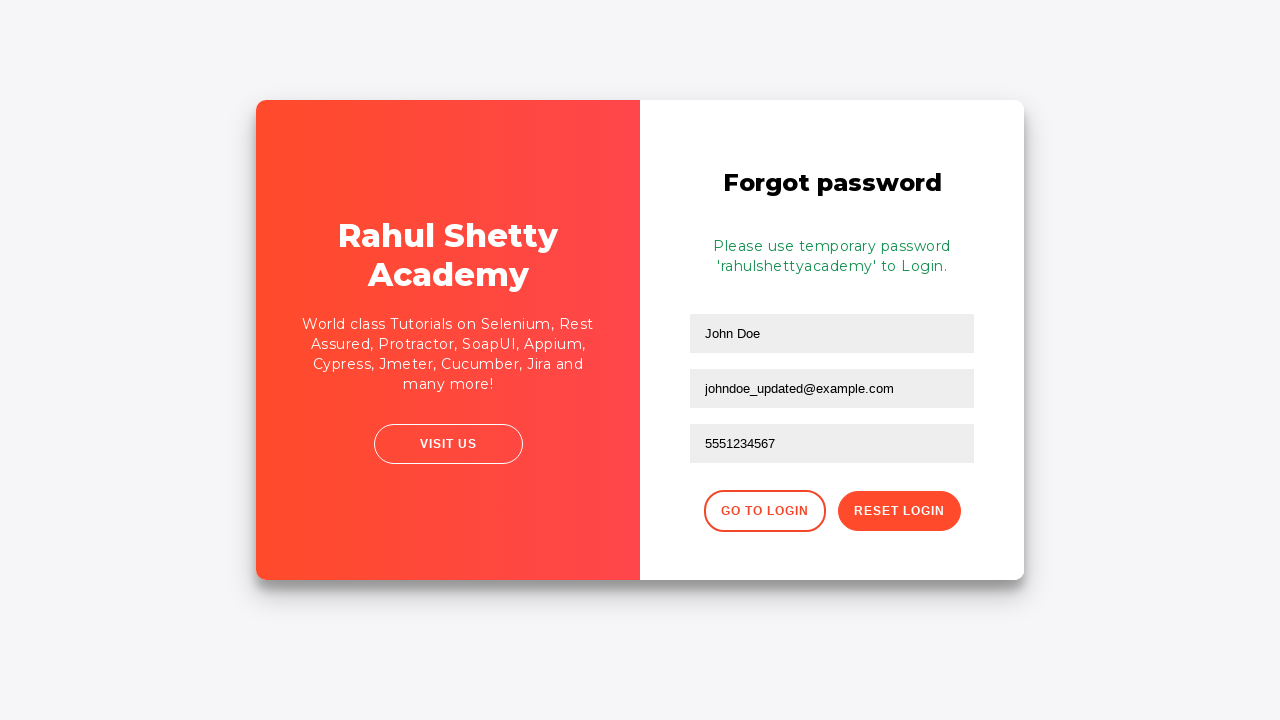